Simple navigation test that visits the Woolworths Australia homepage

Starting URL: https://www.woolworths.com.au/

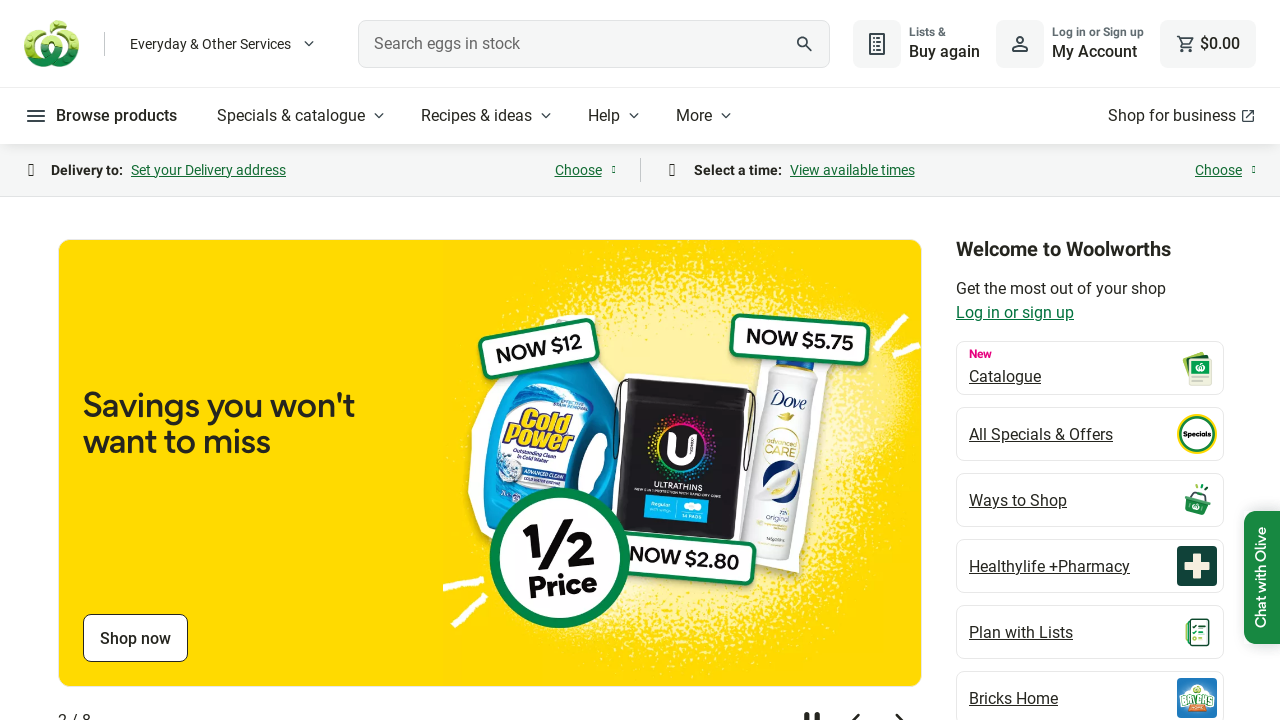

Navigated to Woolworths Australia homepage
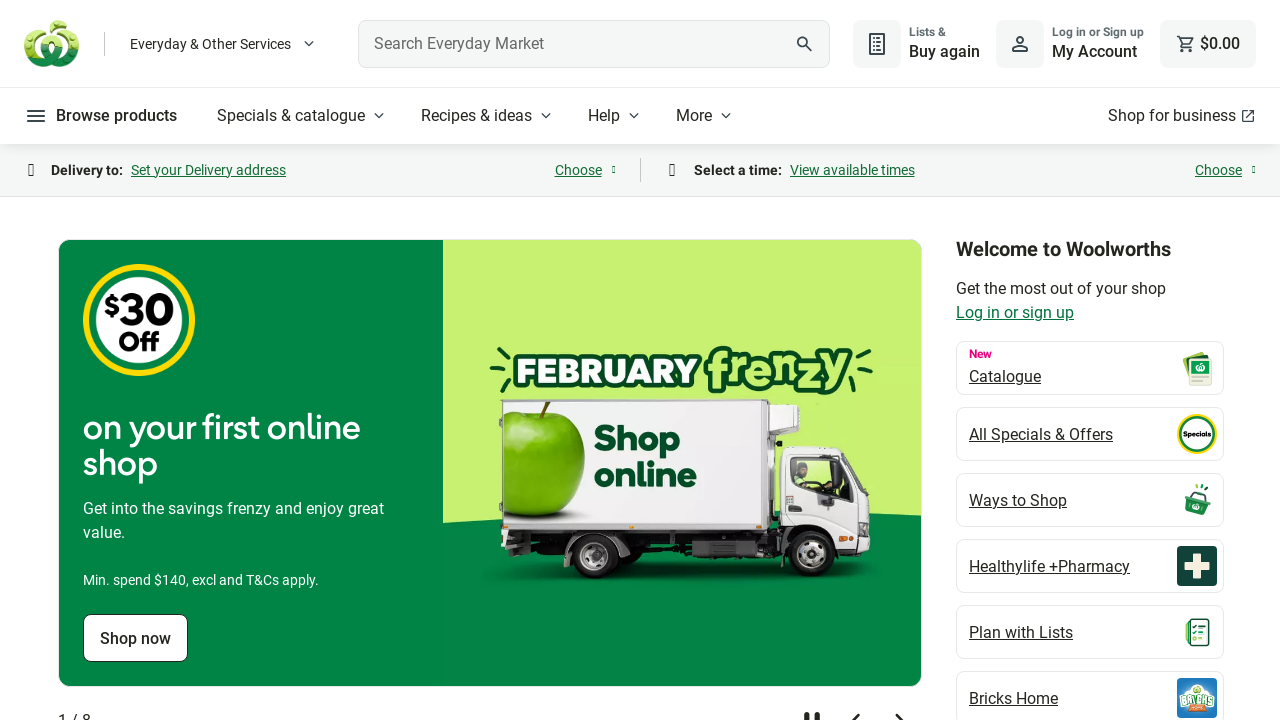

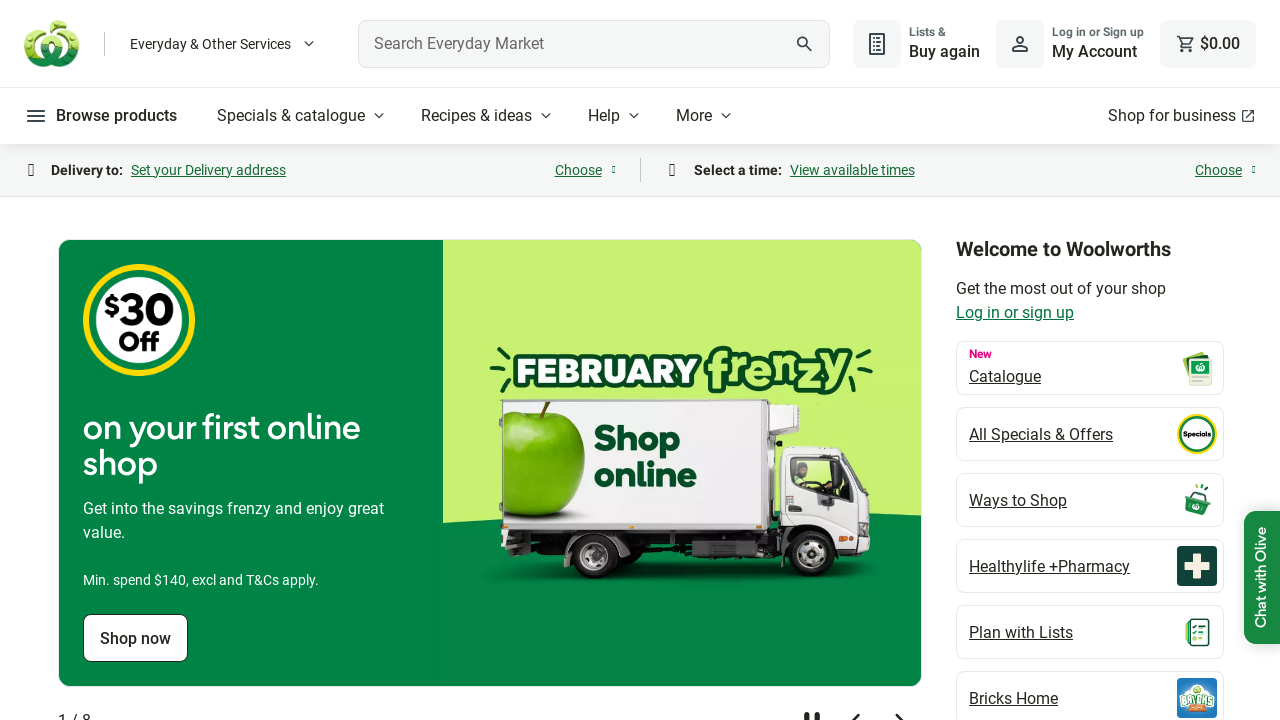